Tests dynamic controls by clicking Remove button and verifying the "It's gone!" message appears

Starting URL: https://the-internet.herokuapp.com/dynamic_controls

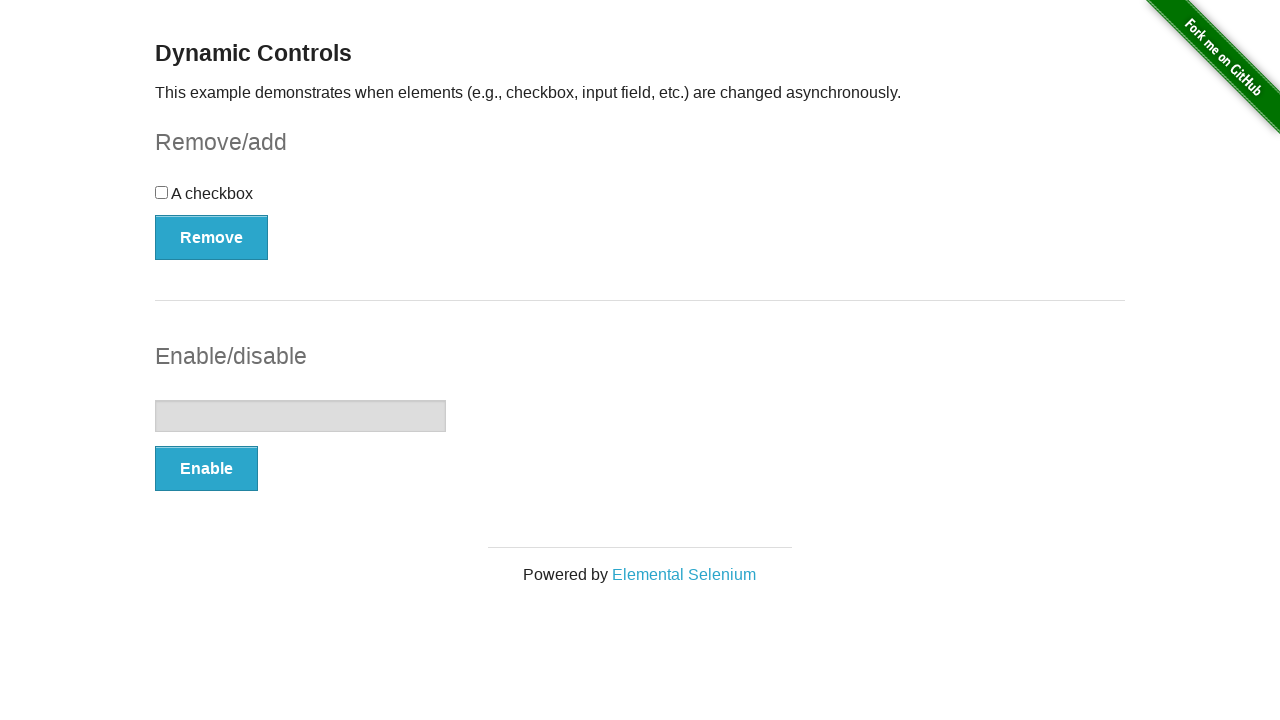

Clicked the Remove button at (212, 237) on button:has-text('Remove')
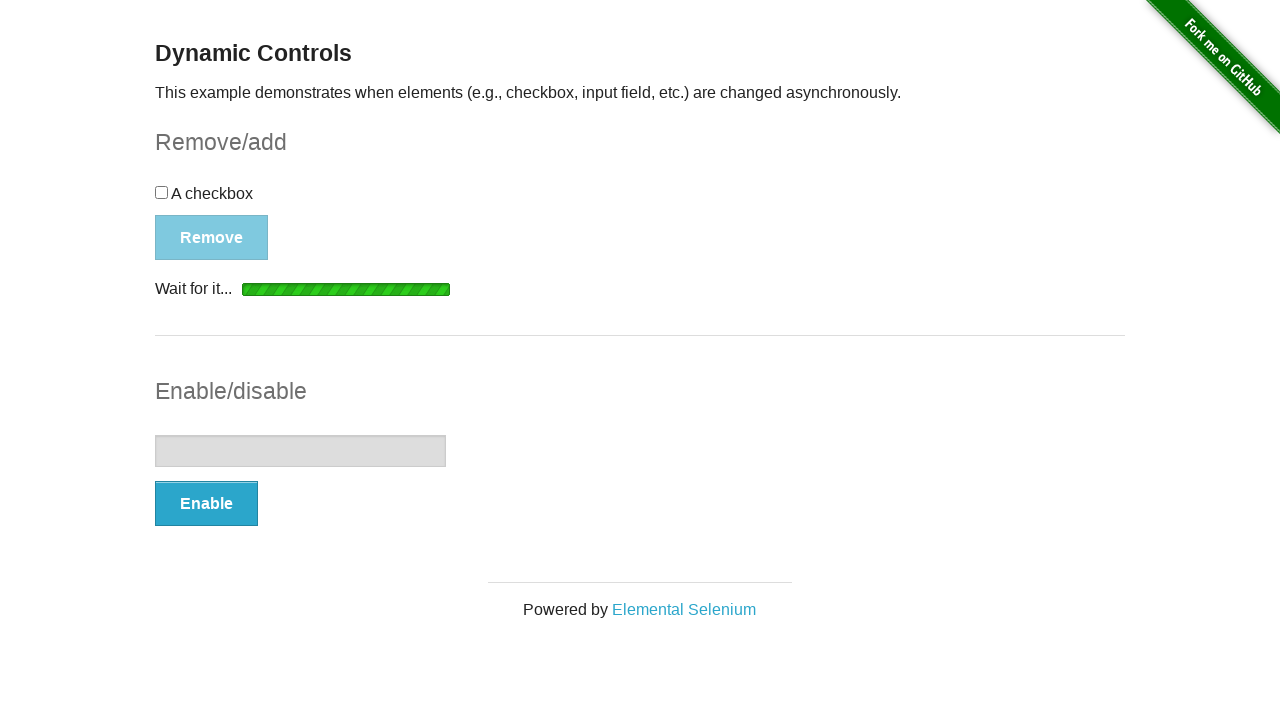

Verified 'It's gone!' message appears
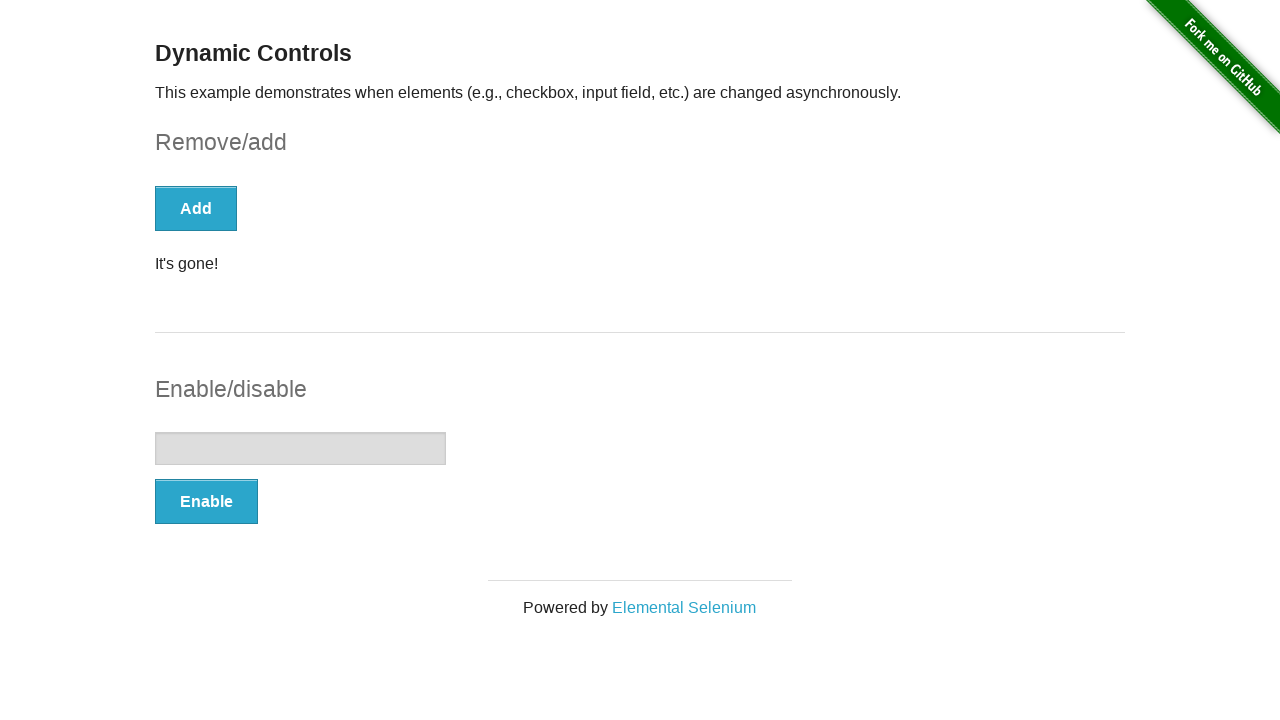

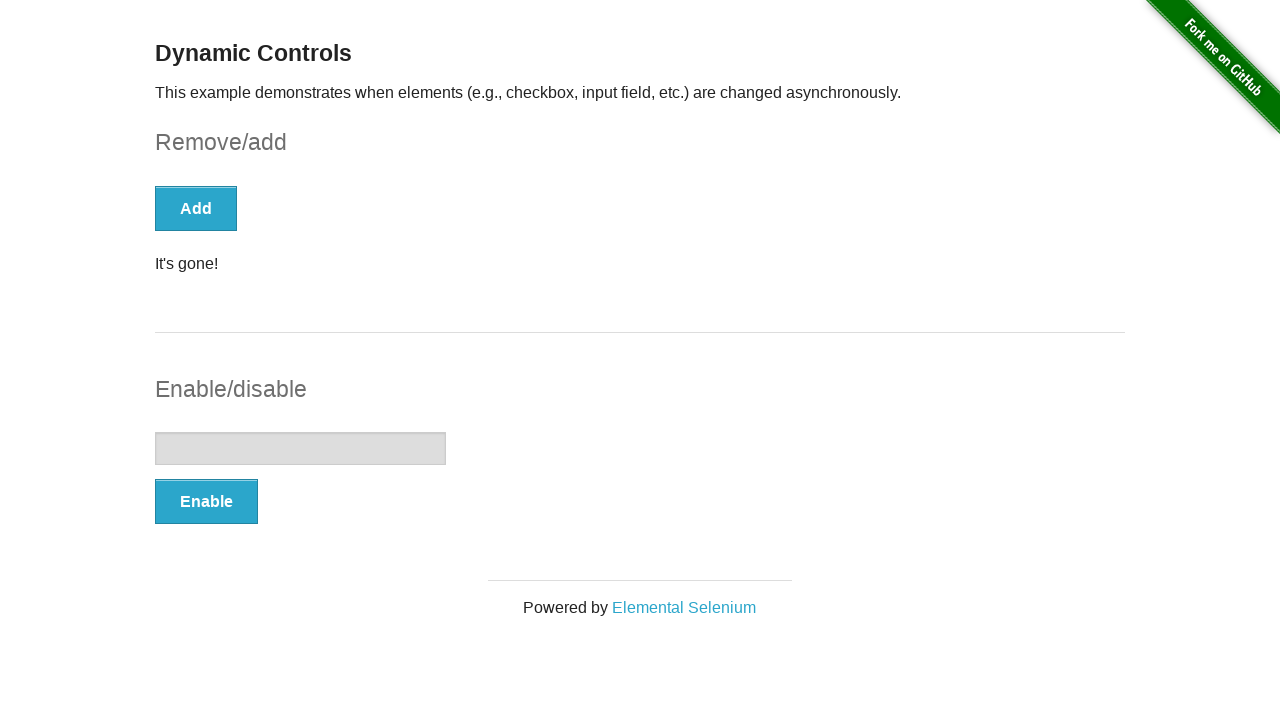